Navigates to the ITM Systems and Computing department website and verifies the page title contains the expected text

Starting URL: http://dsc.itmorelia.edu.mx/

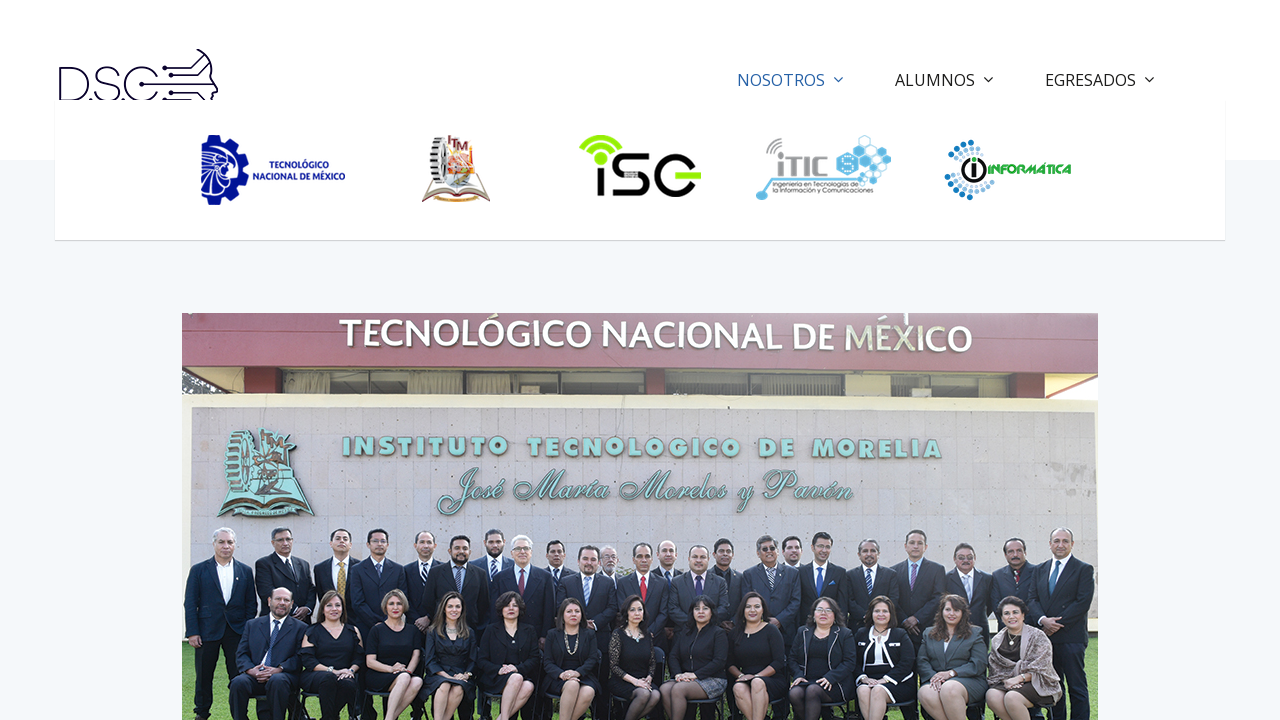

Navigated to ITM Systems and Computing department website
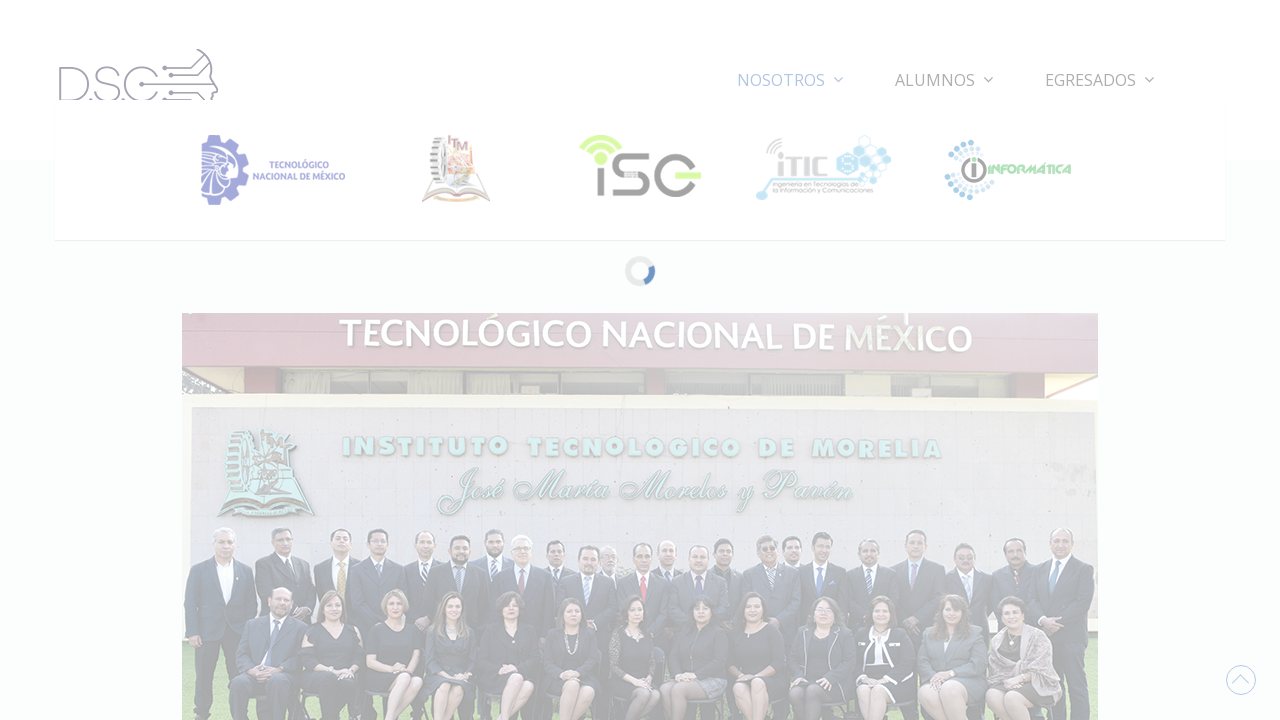

Page reached domcontentloaded state
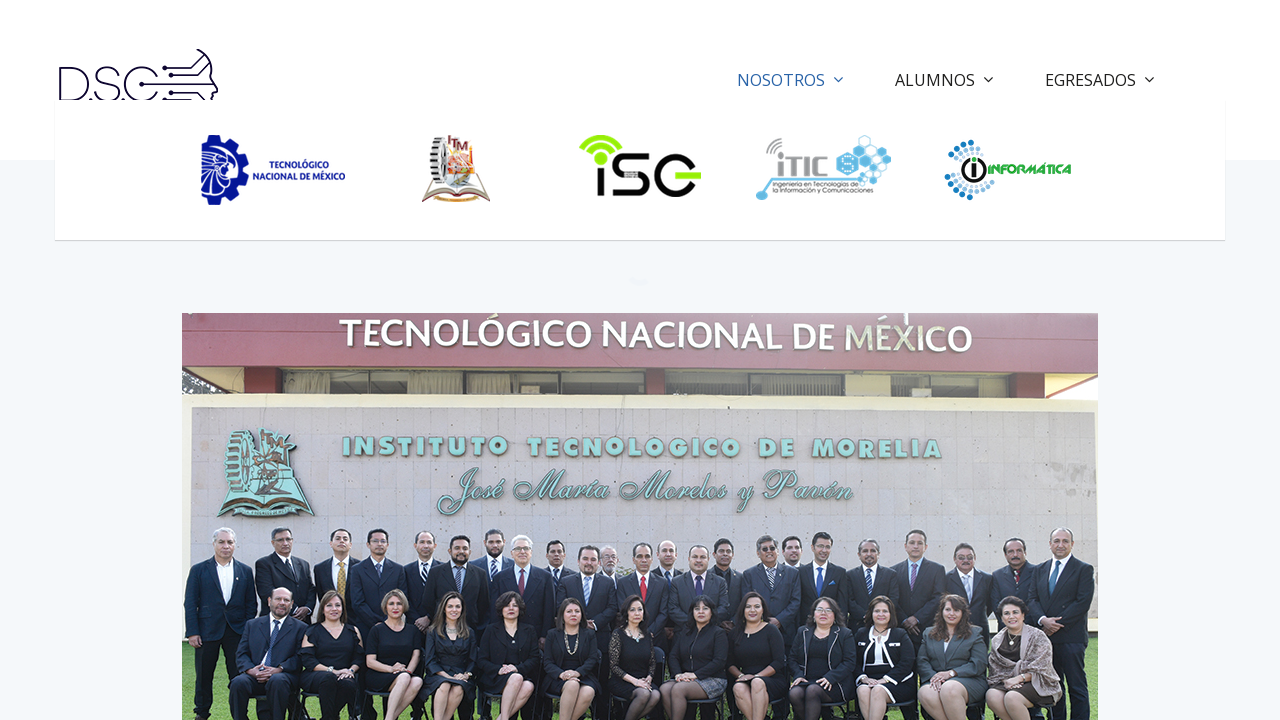

Verified page title contains 'Sistemas y Computación | ITM'
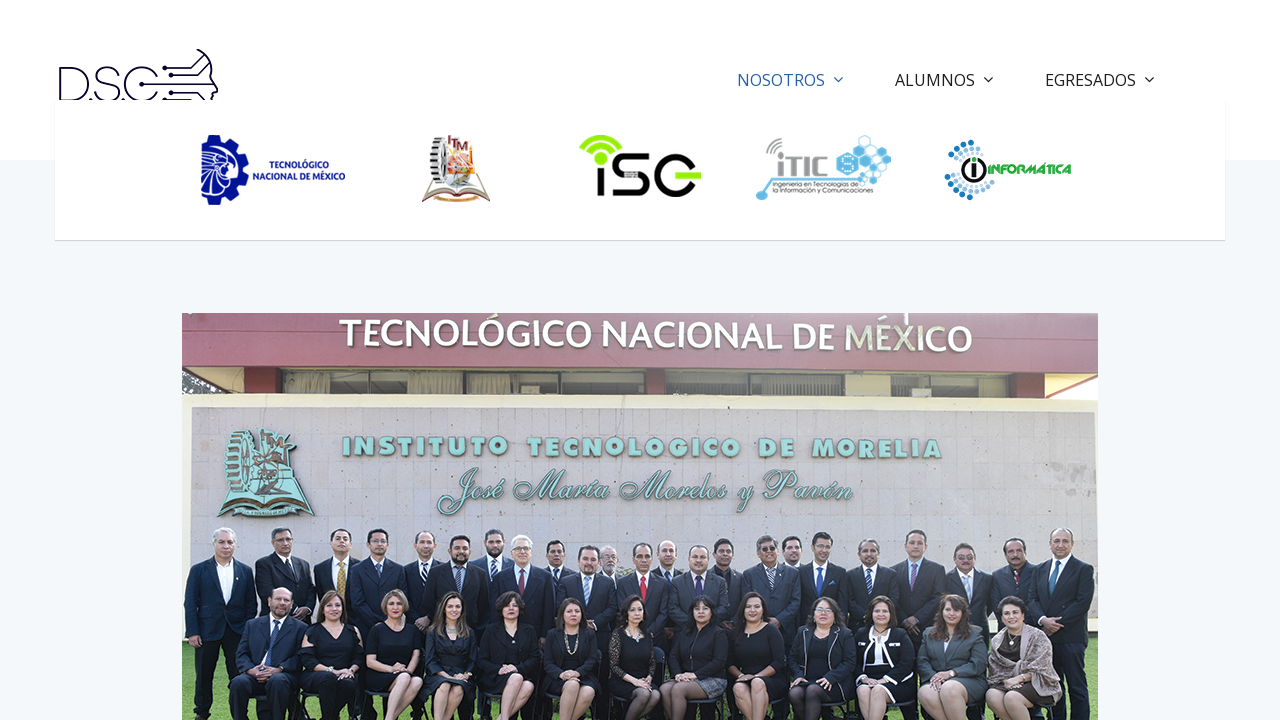

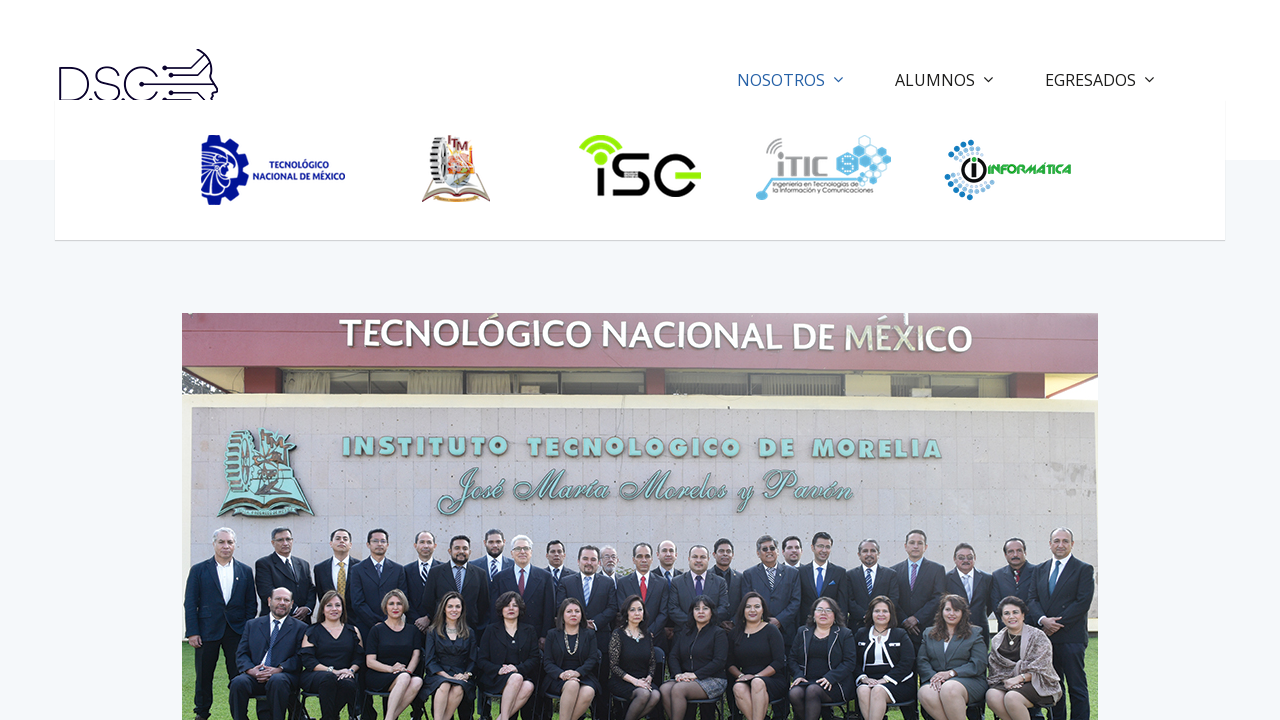